Tests handling of iframes by navigating to a frames demo page and filling a text input inside an embedded iframe

Starting URL: https://ui.vision/demo/webtest/frames/

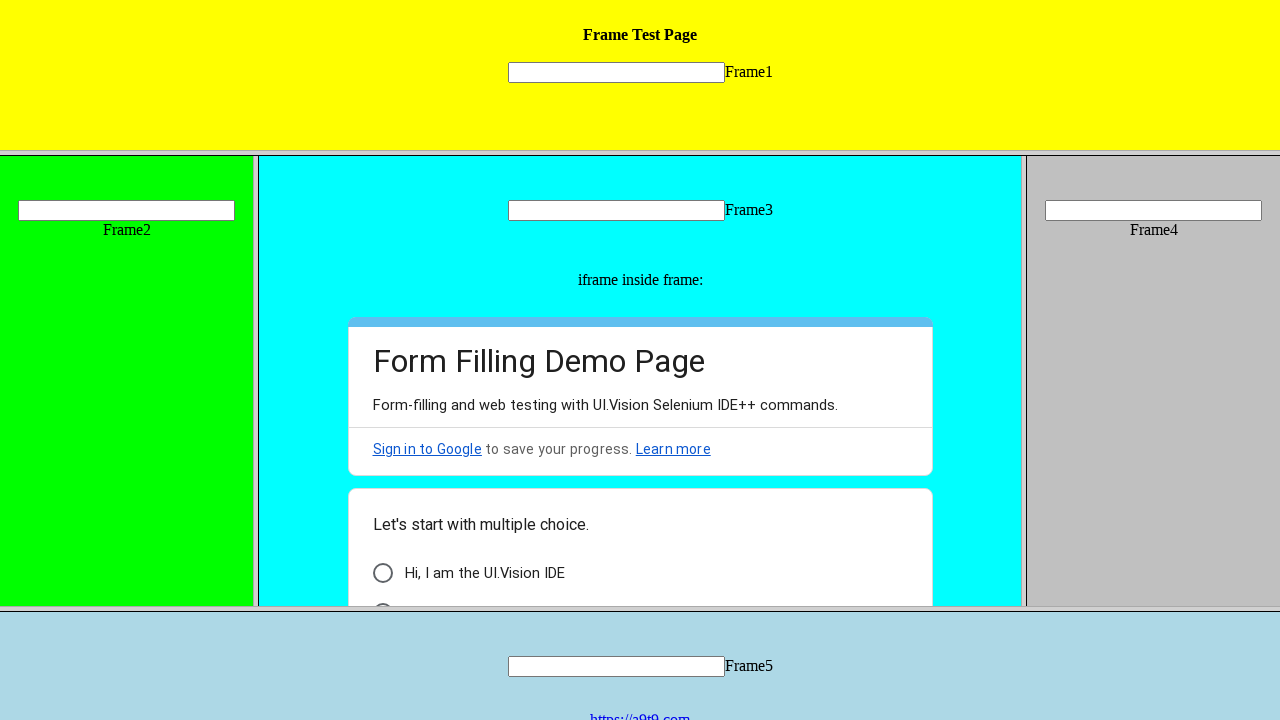

Located iframe with URL https://ui.vision/demo/webtest/frames/frame_1.html
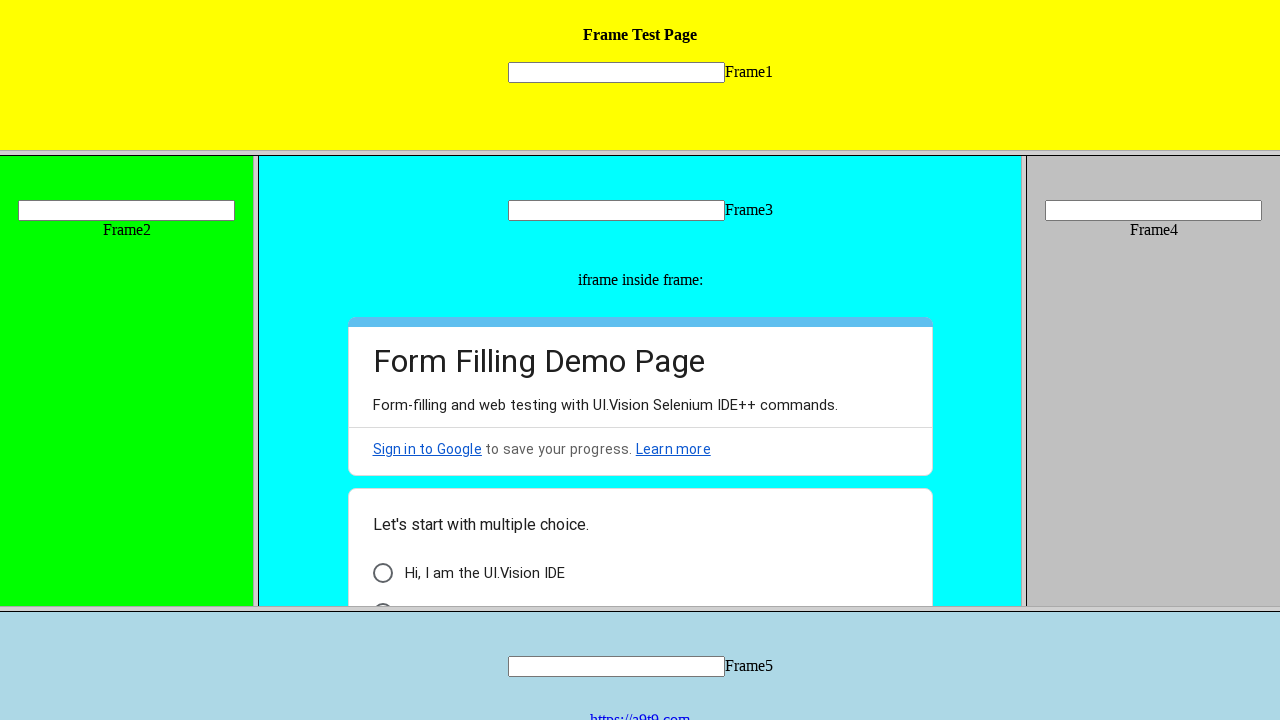

Filled text input inside iframe with 'Rohit Khatana' on xpath=//input[@name='mytext1']
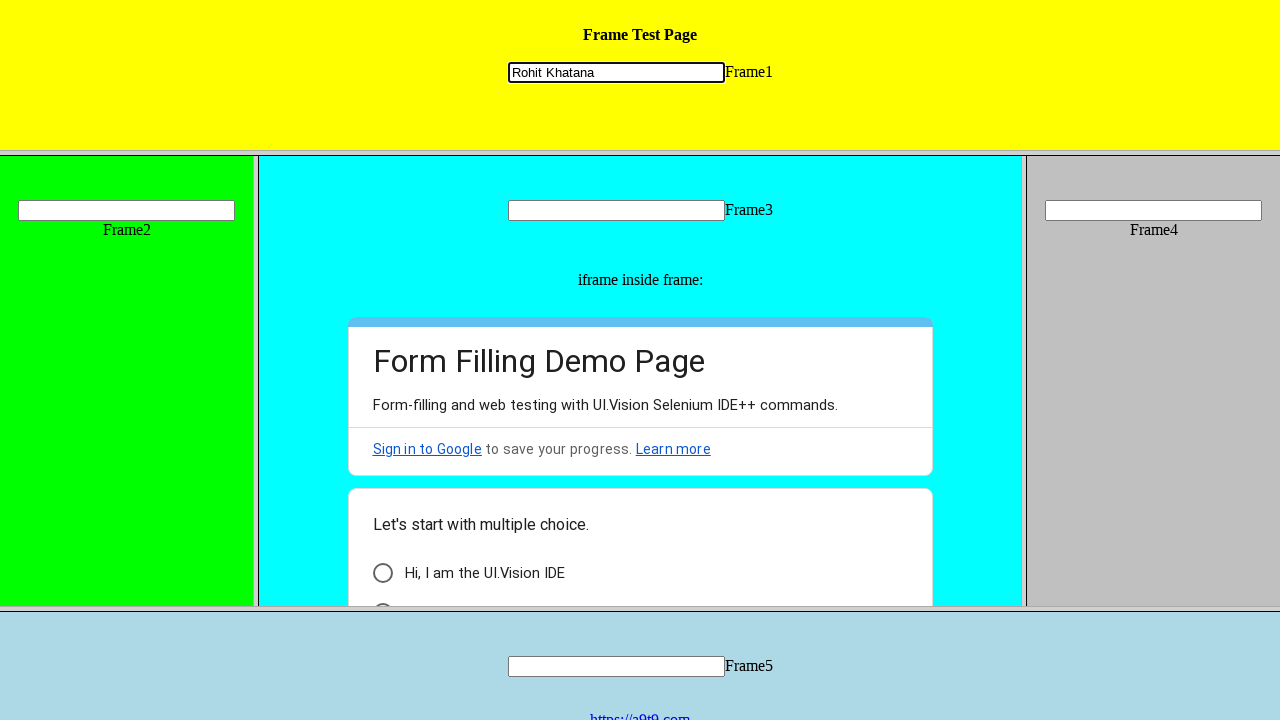

Waited 2 seconds for action to complete
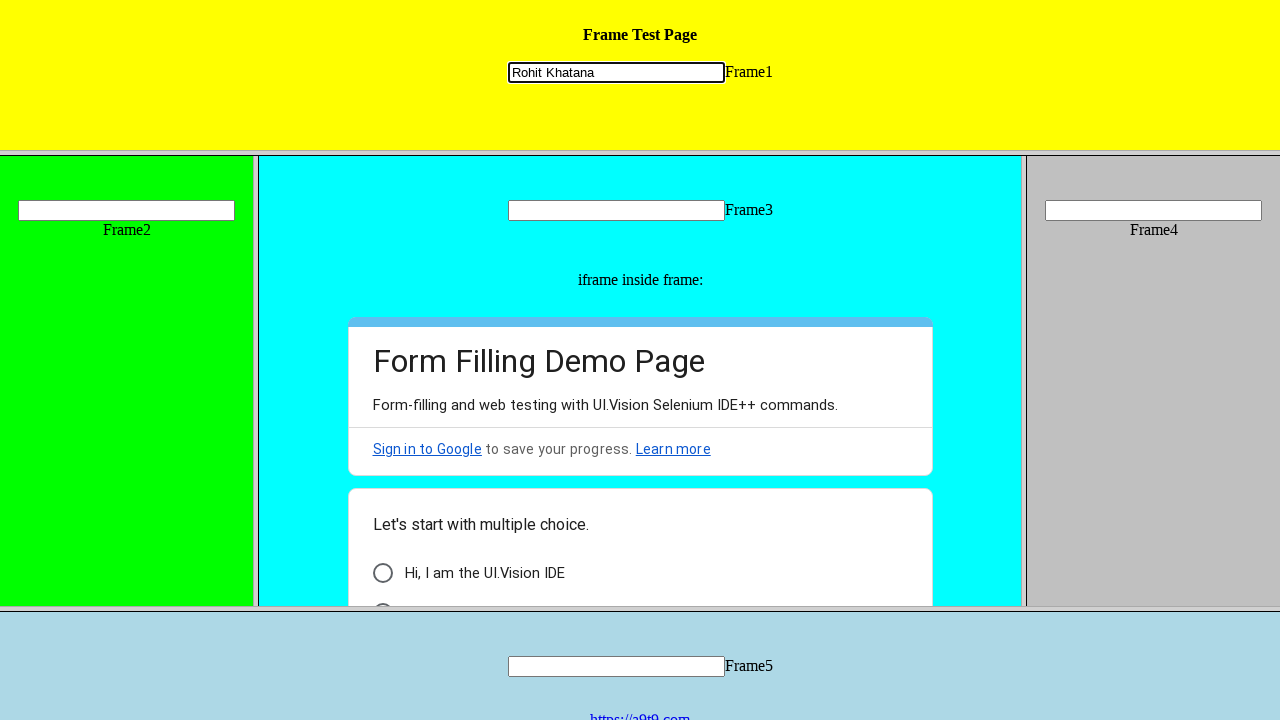

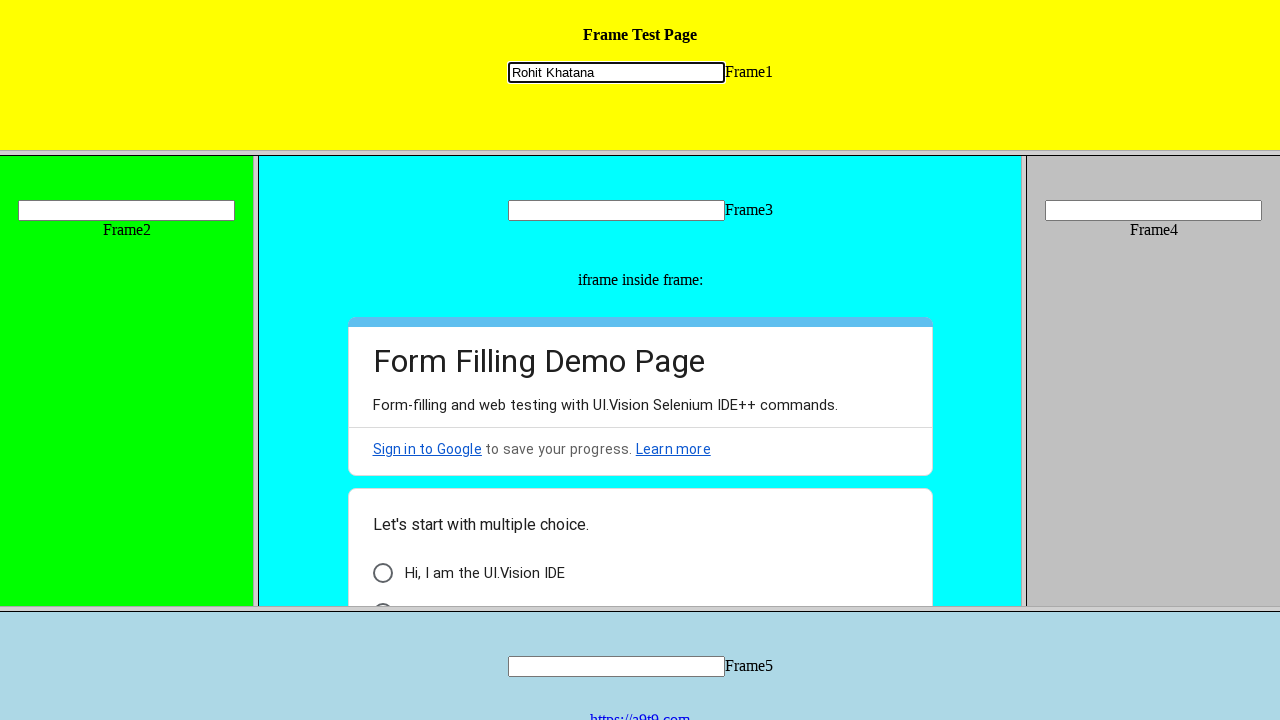